Tests number input field by entering digits and then using arrow keys to modify the value

Starting URL: https://the-internet.herokuapp.com/inputs

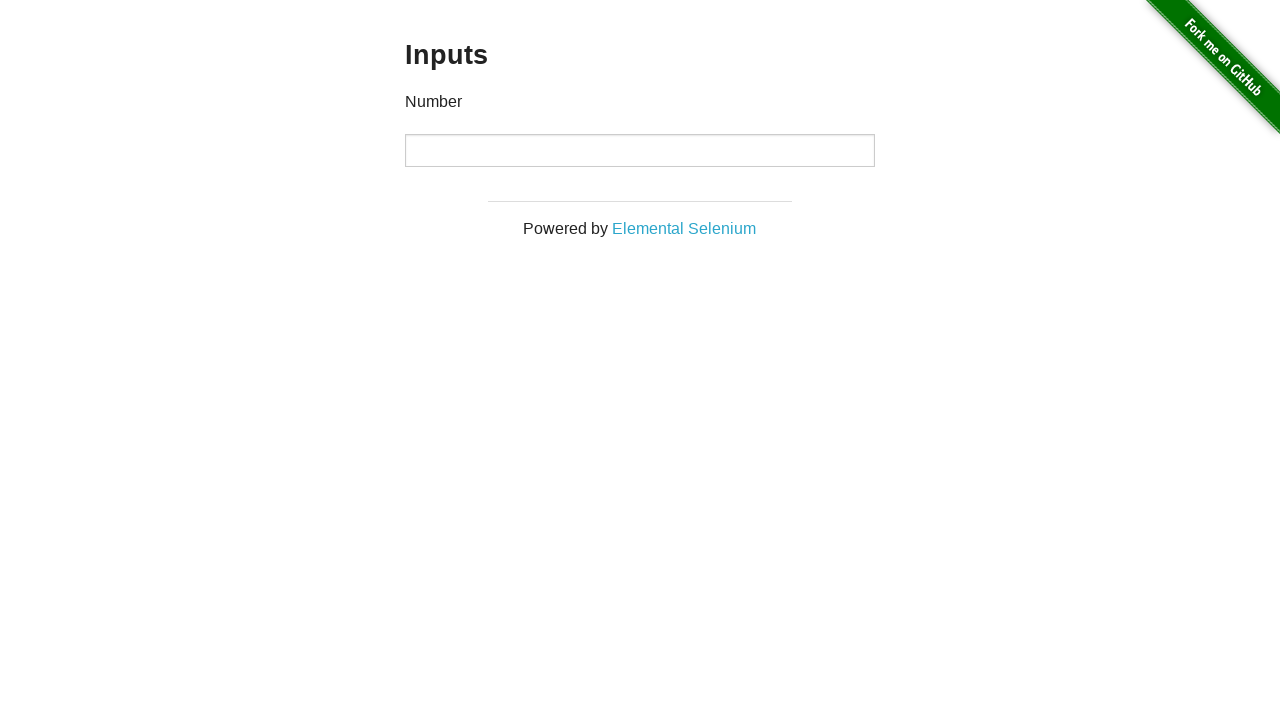

Navigated to the inputs test page
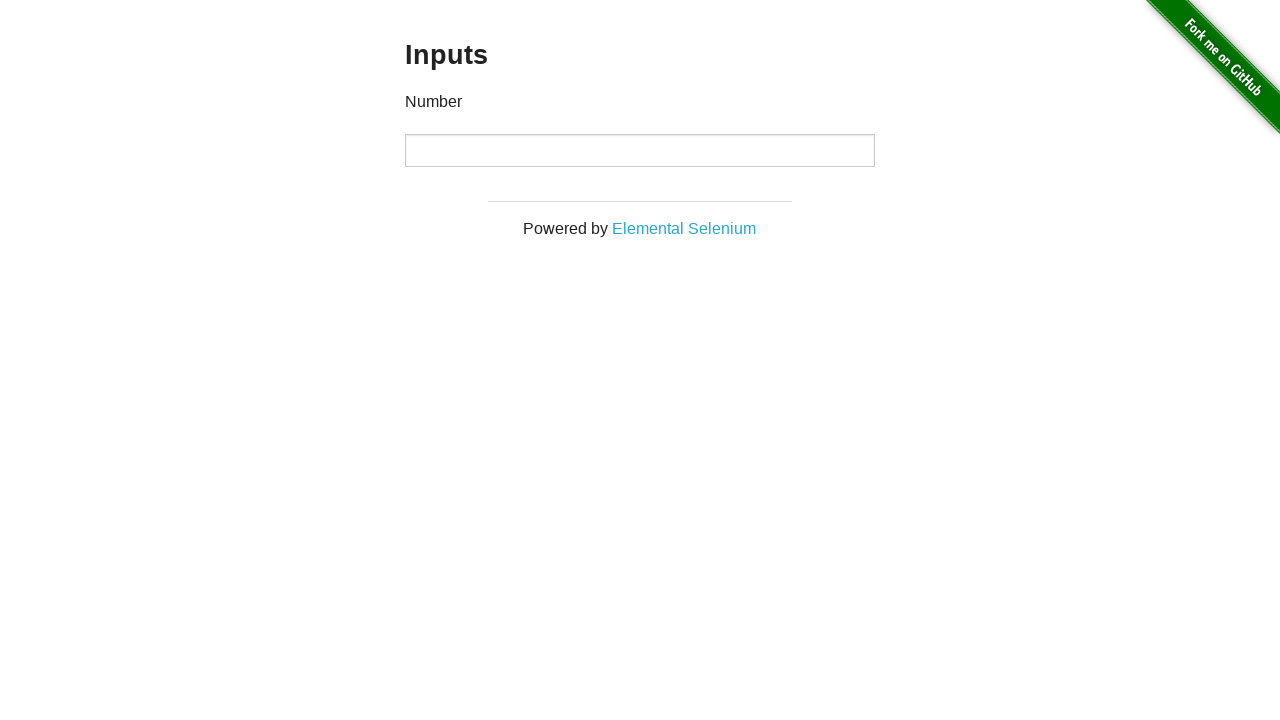

Clicked on the number input field at (640, 150) on input
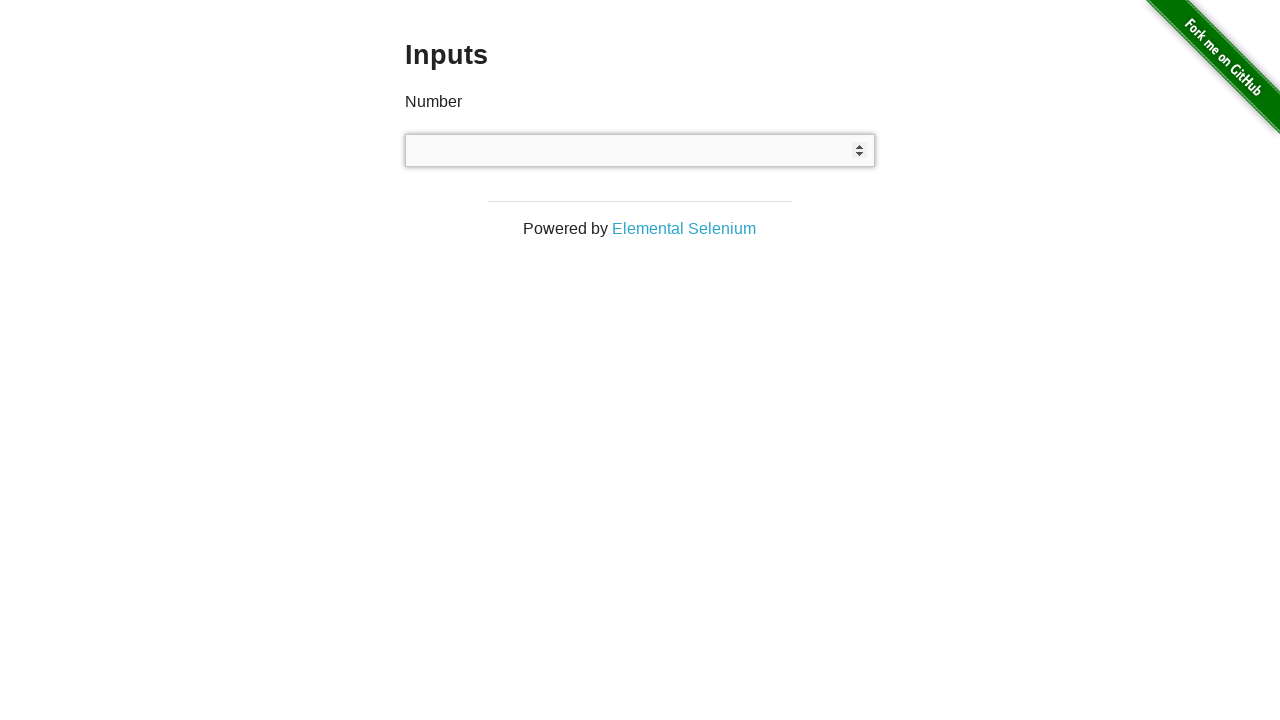

Typed digits '123456' into the input field on input
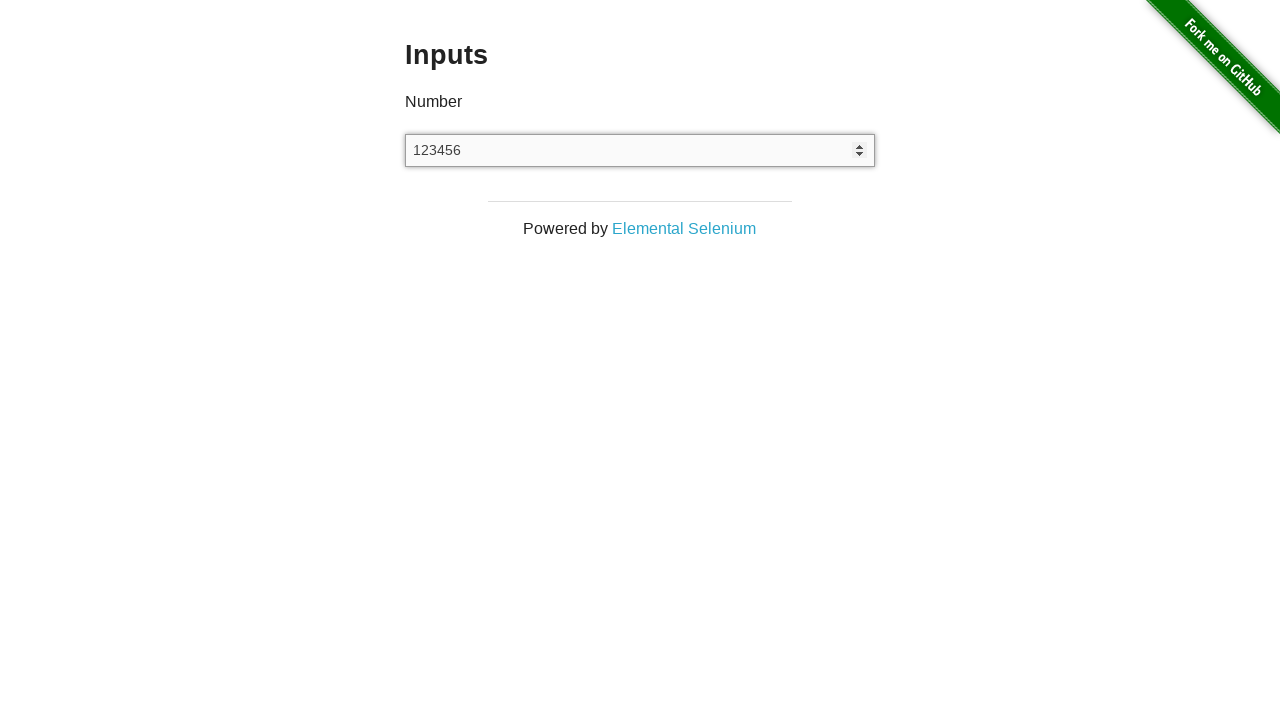

Verified that input field contains '123456'
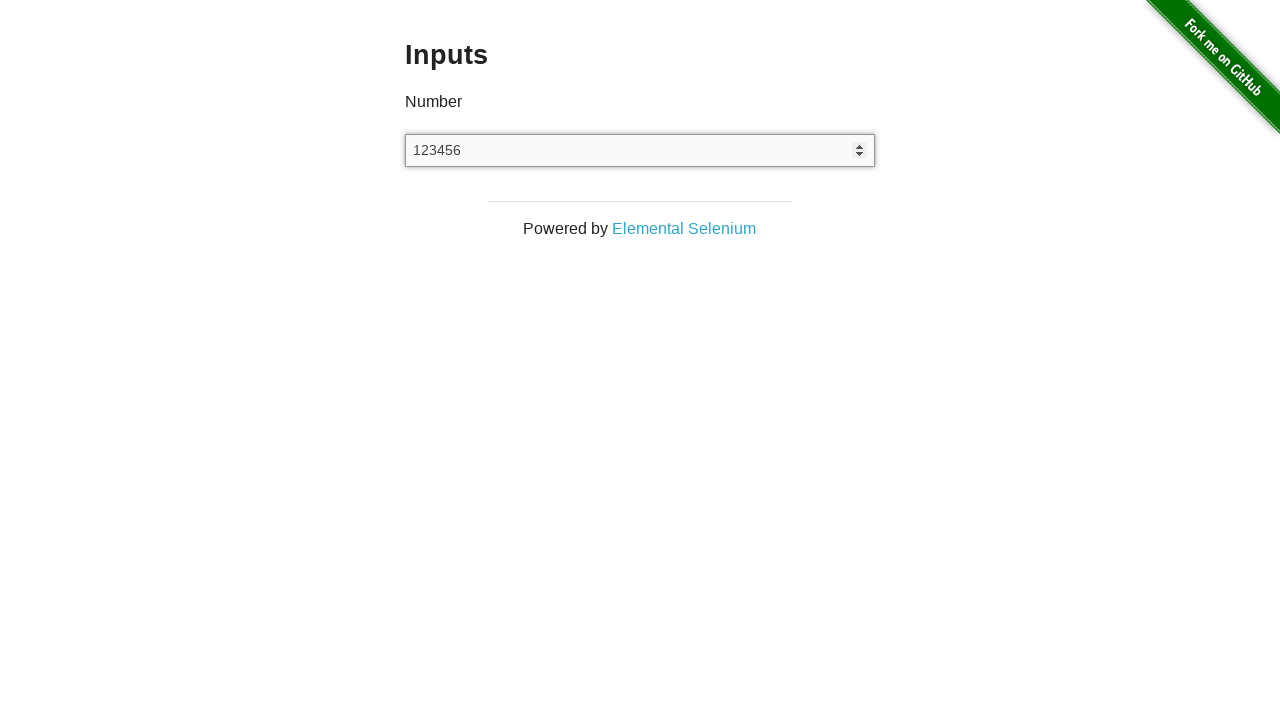

Pressed ArrowUp key (first time) on input
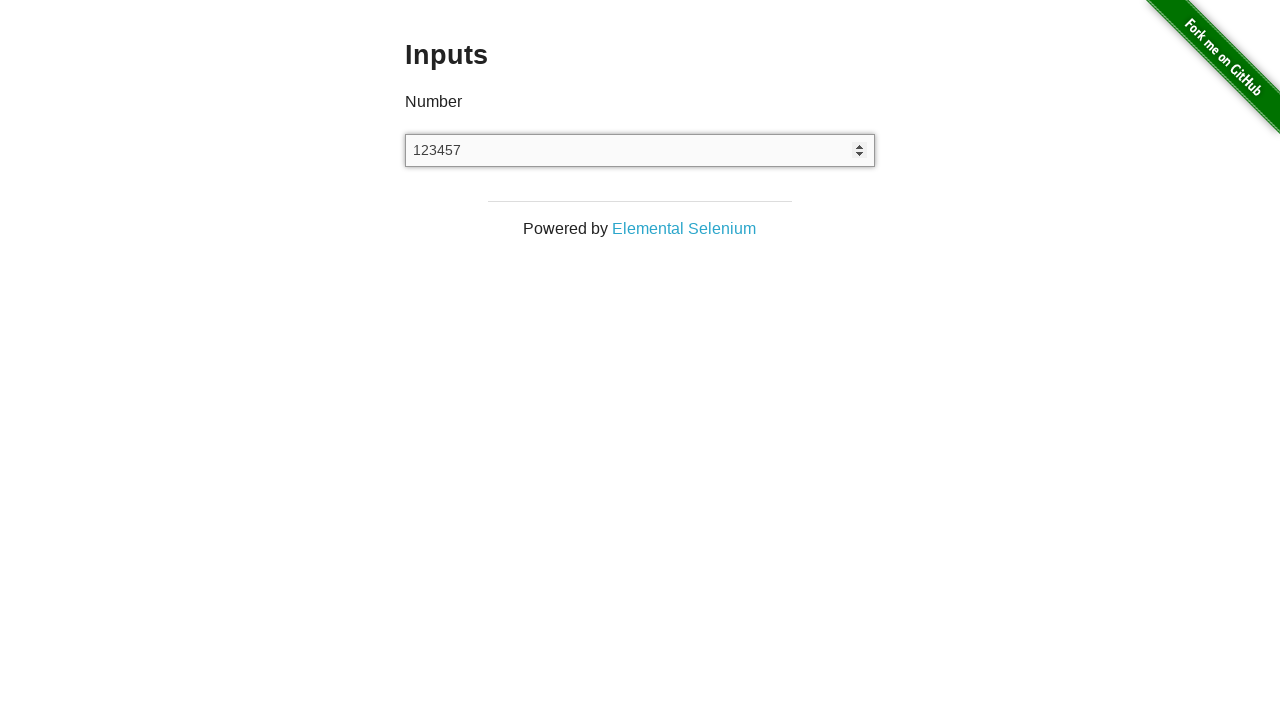

Pressed ArrowUp key (second time) on input
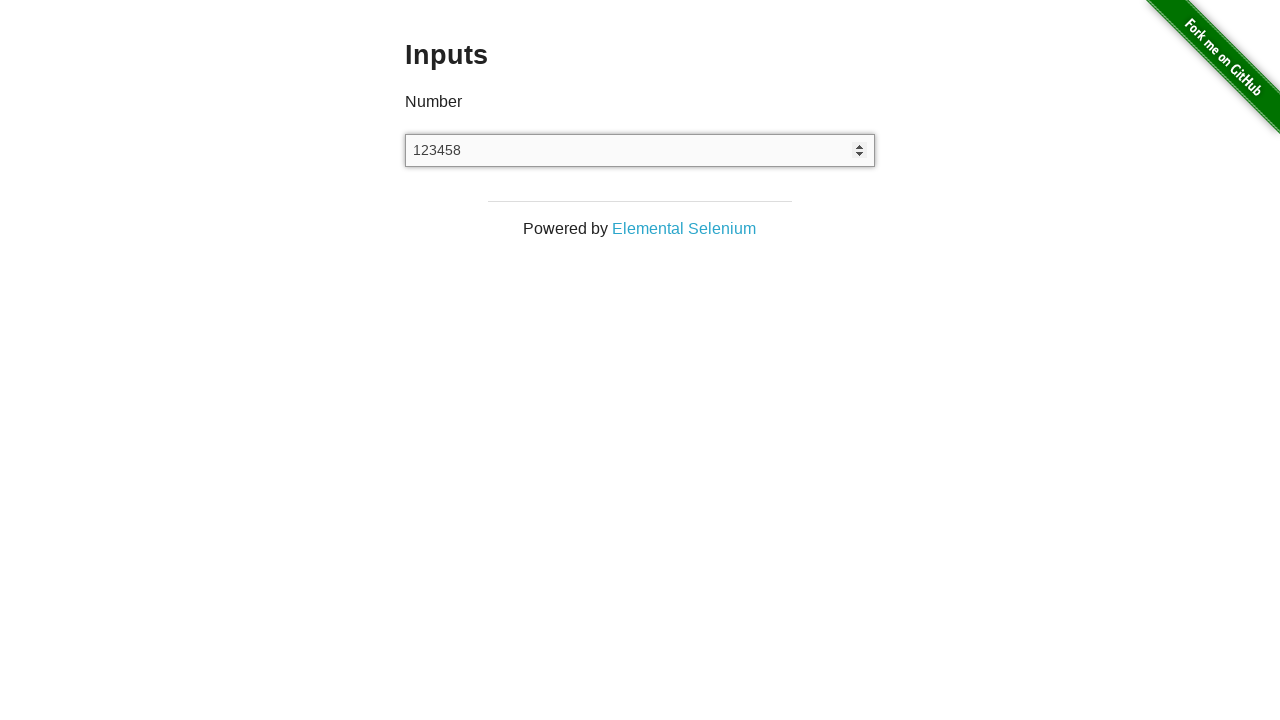

Pressed ArrowUp key (third time) on input
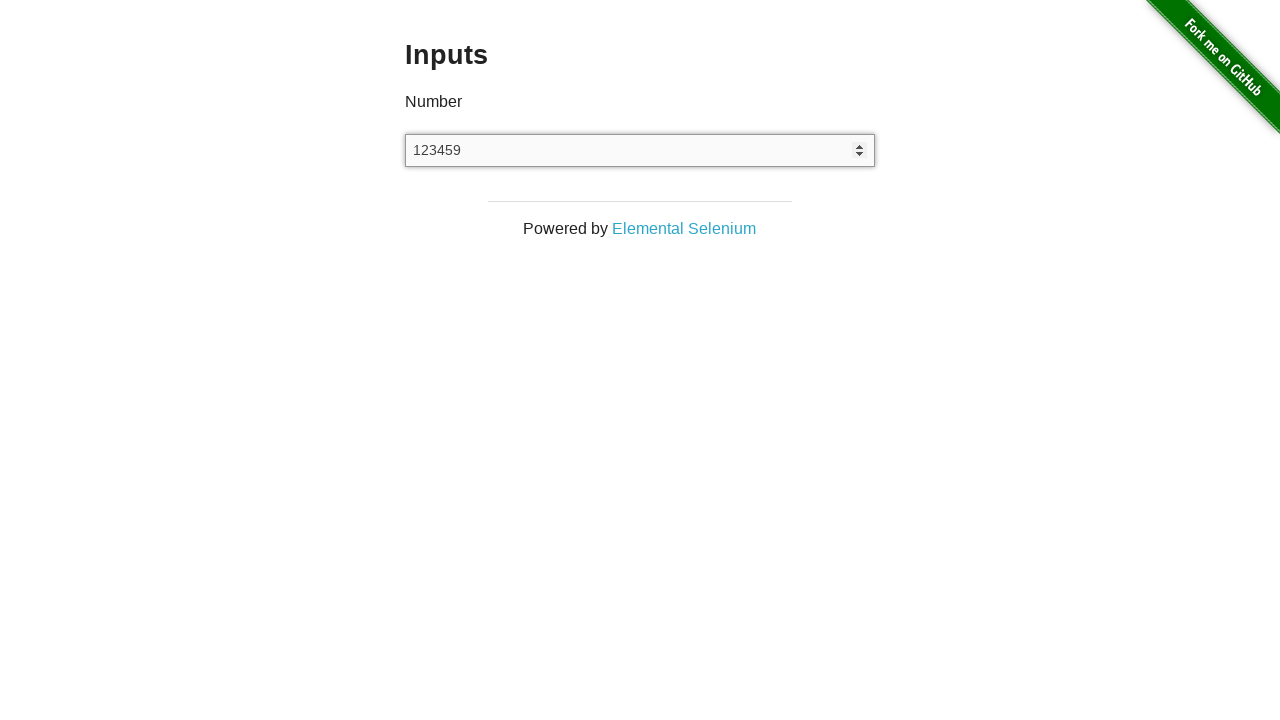

Pressed ArrowDown key (once) on input
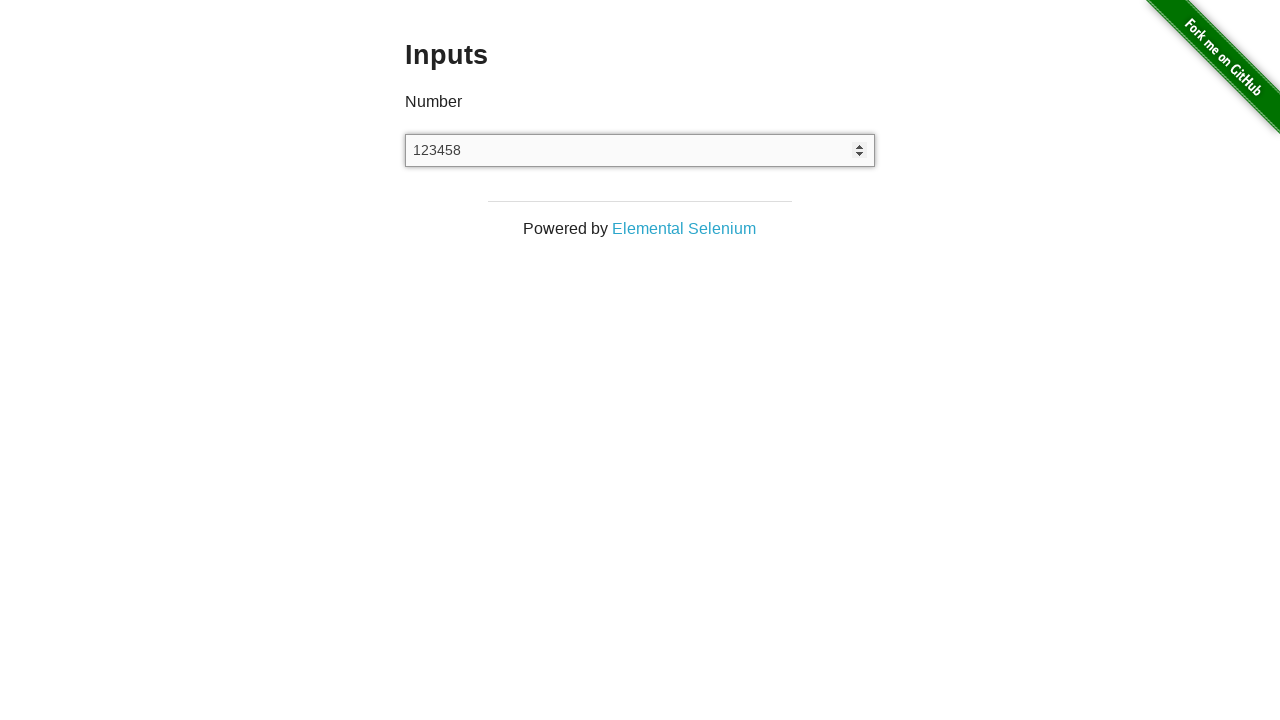

Verified that input field value changed to '123458' after arrow key presses
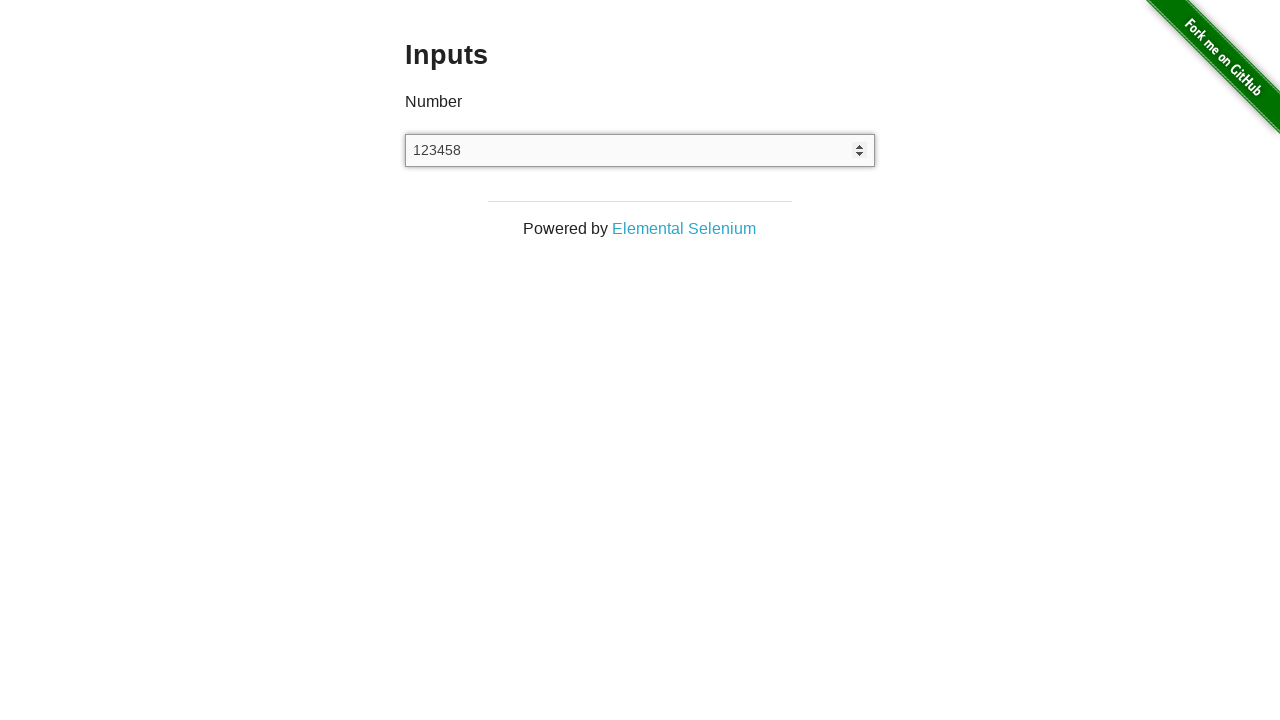

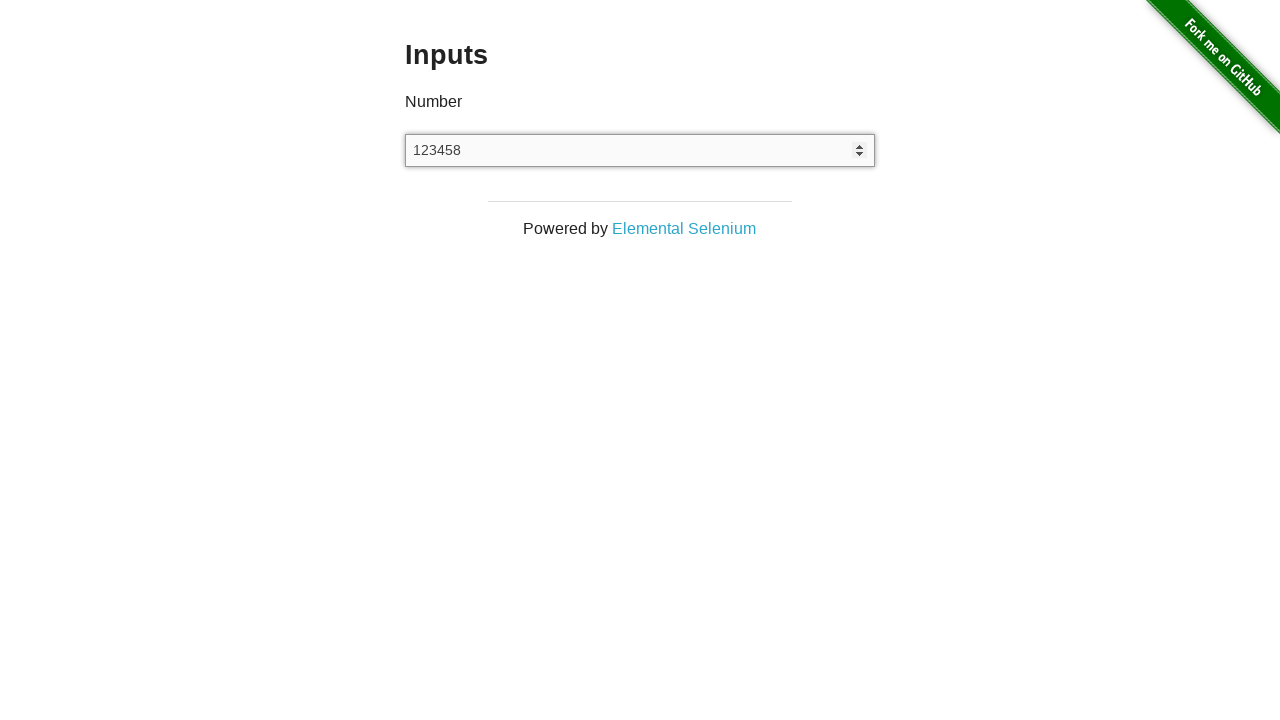